Navigates to the Playwright documentation site, clicks the "Get started" link, and verifies the Installation heading is visible

Starting URL: https://playwright.dev

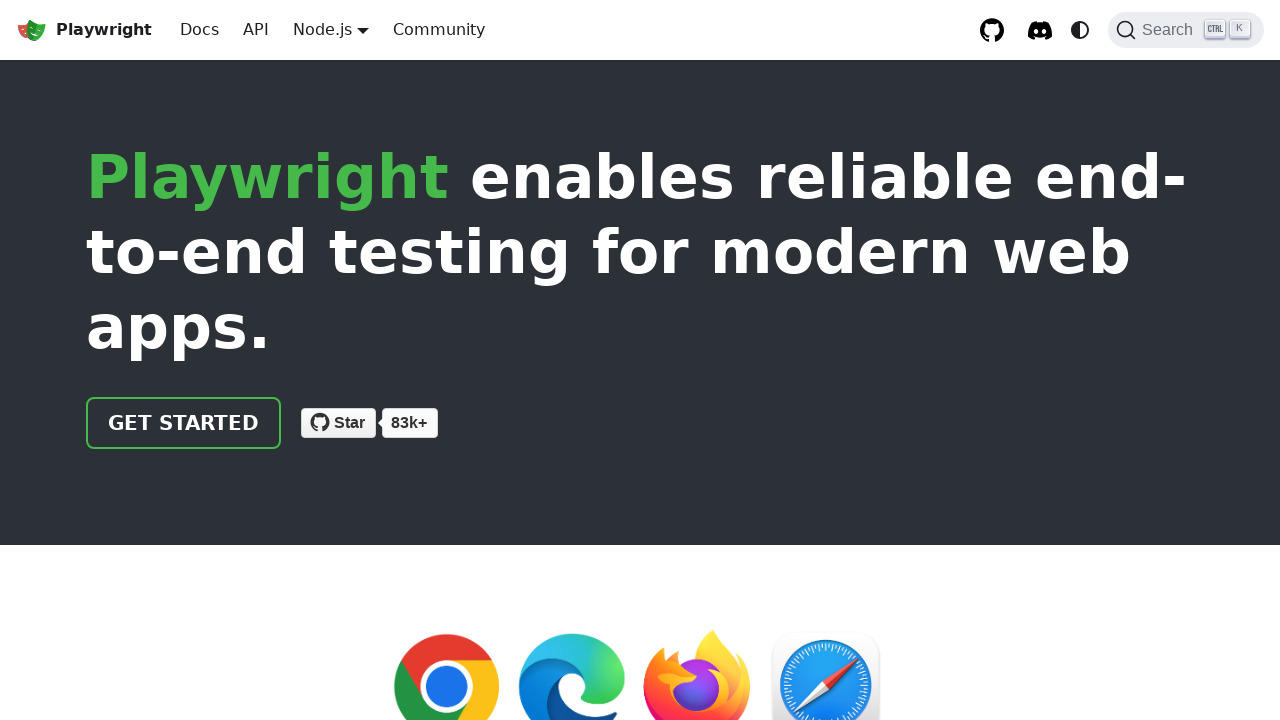

Clicked 'Get started' link at (184, 423) on internal:role=link[name="Get started"i]
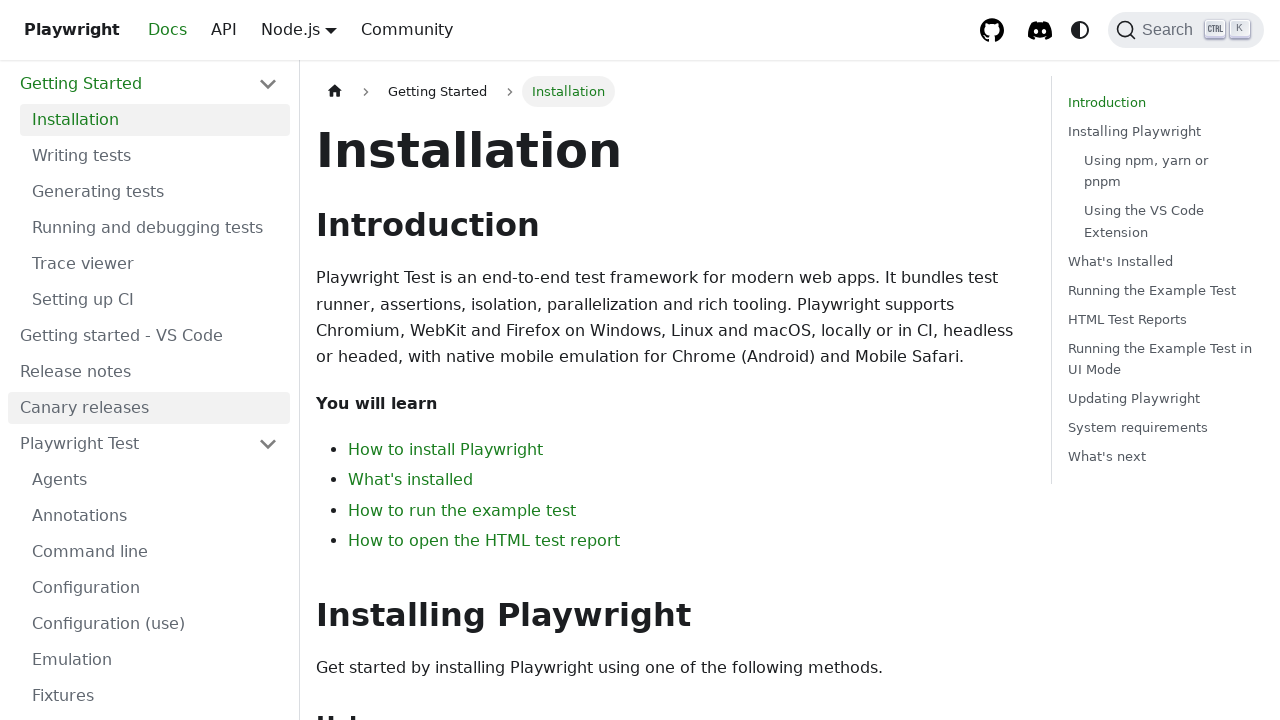

Verified Installation heading is visible
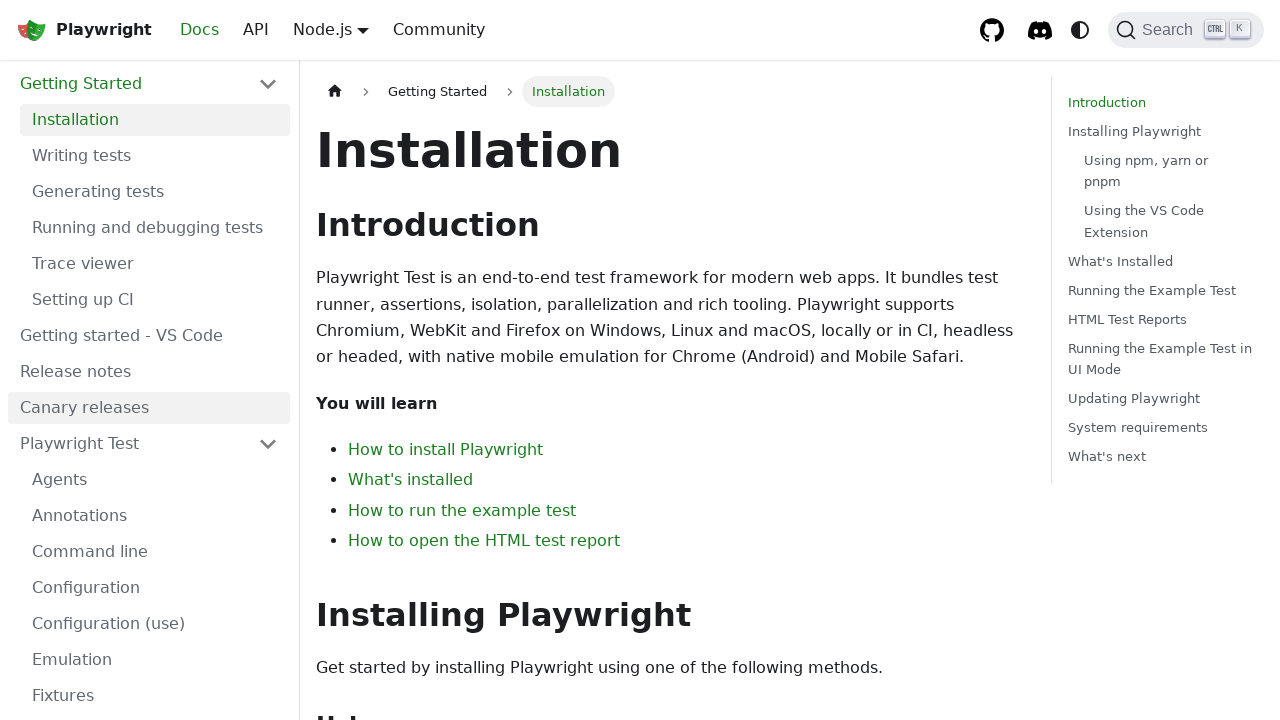

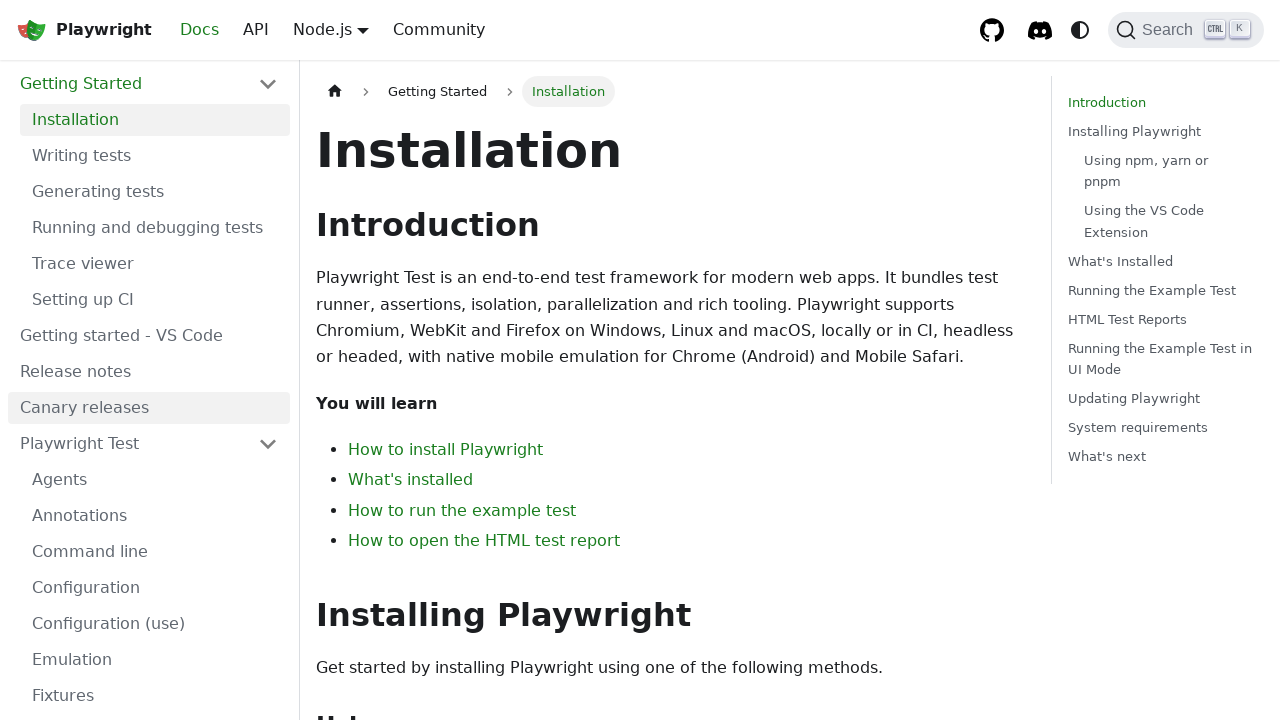